Navigates to The Internet test site, locates content elements, and clicks on the 30th link item in the navigation list (which is typically the "WYSIWYG Editor" link).

Starting URL: https://the-internet.herokuapp.com

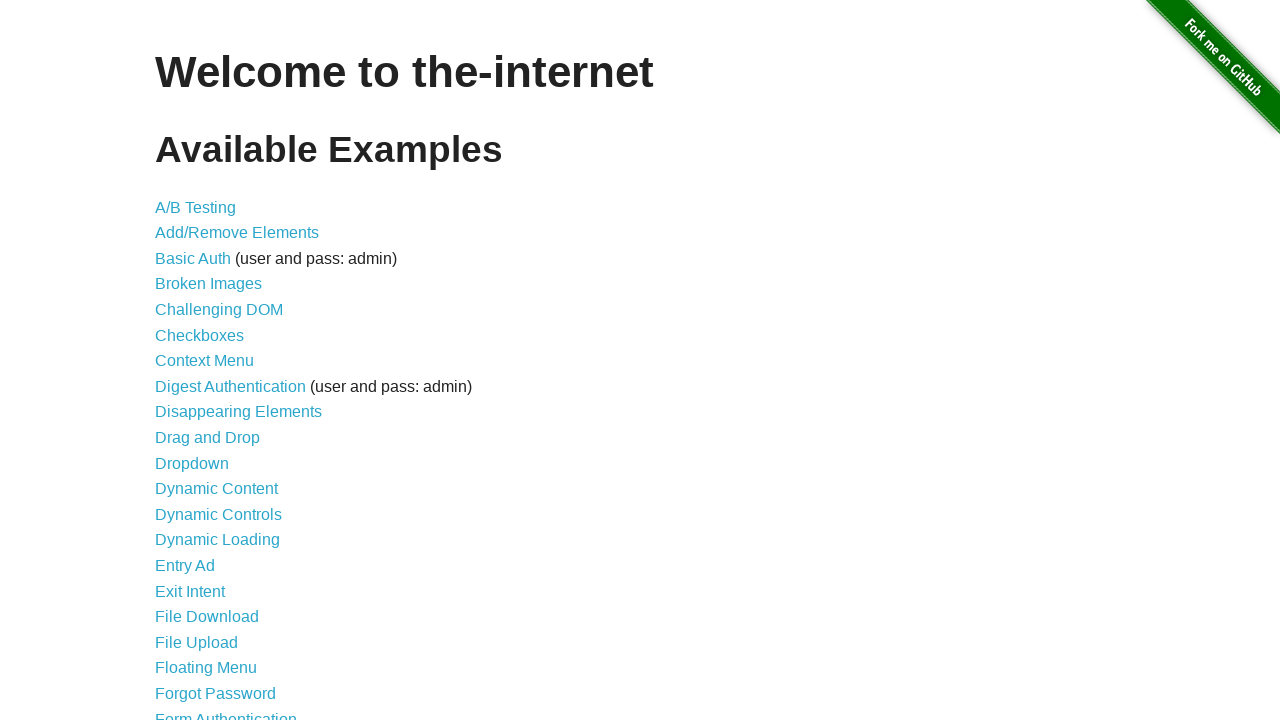

Content section loaded on The Internet homepage
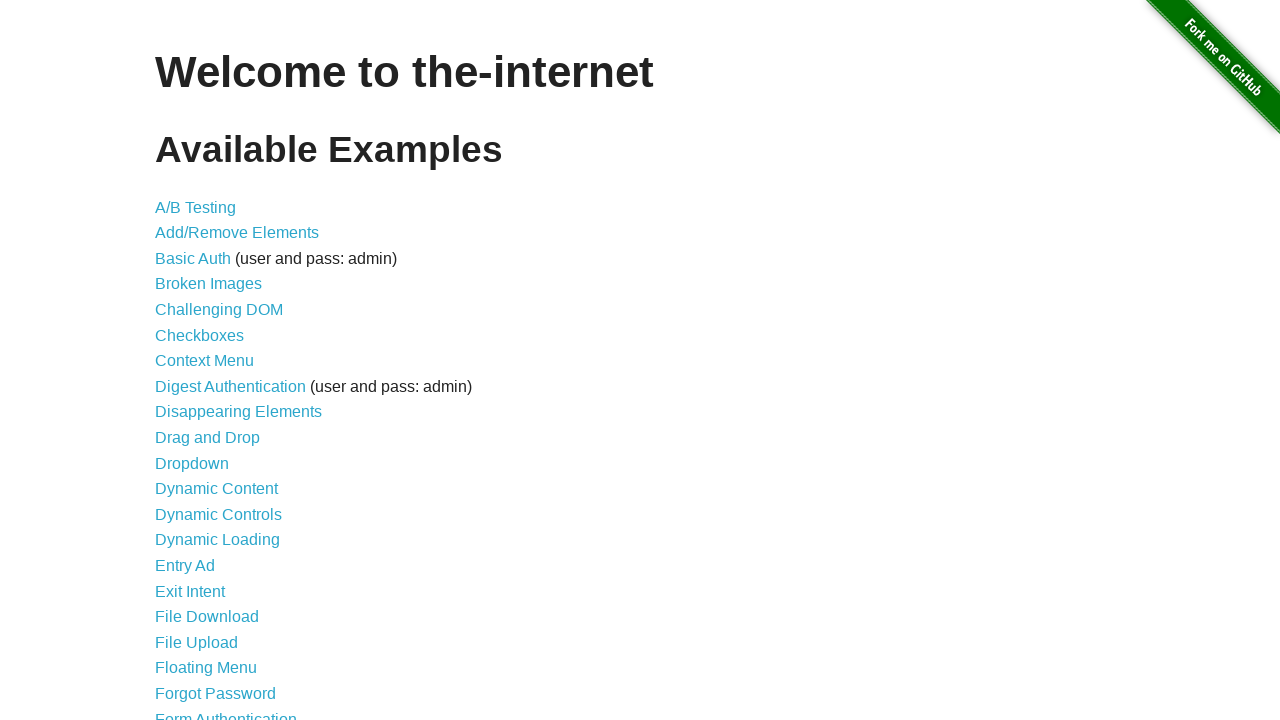

Clicked the 30th link item (WYSIWYG Editor) in navigation list at (259, 360) on xpath=//*[@id="content"]/ul/li[30]/a
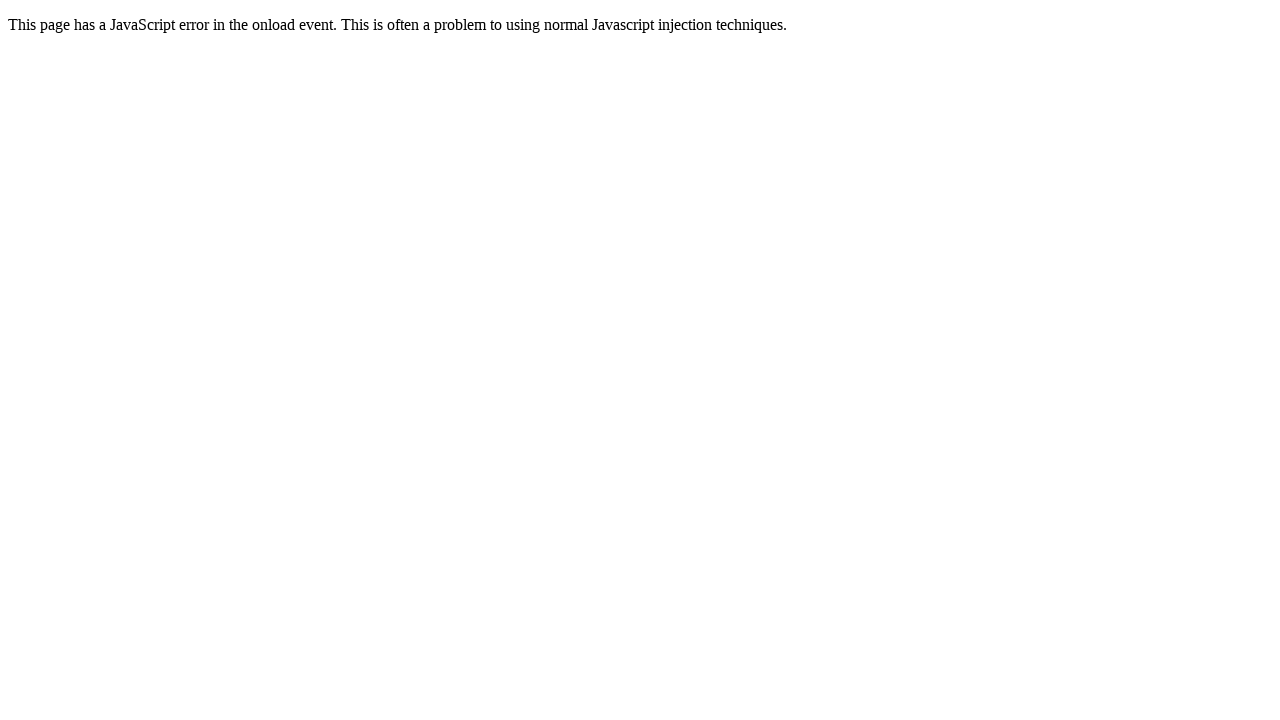

Page navigation completed and network idle
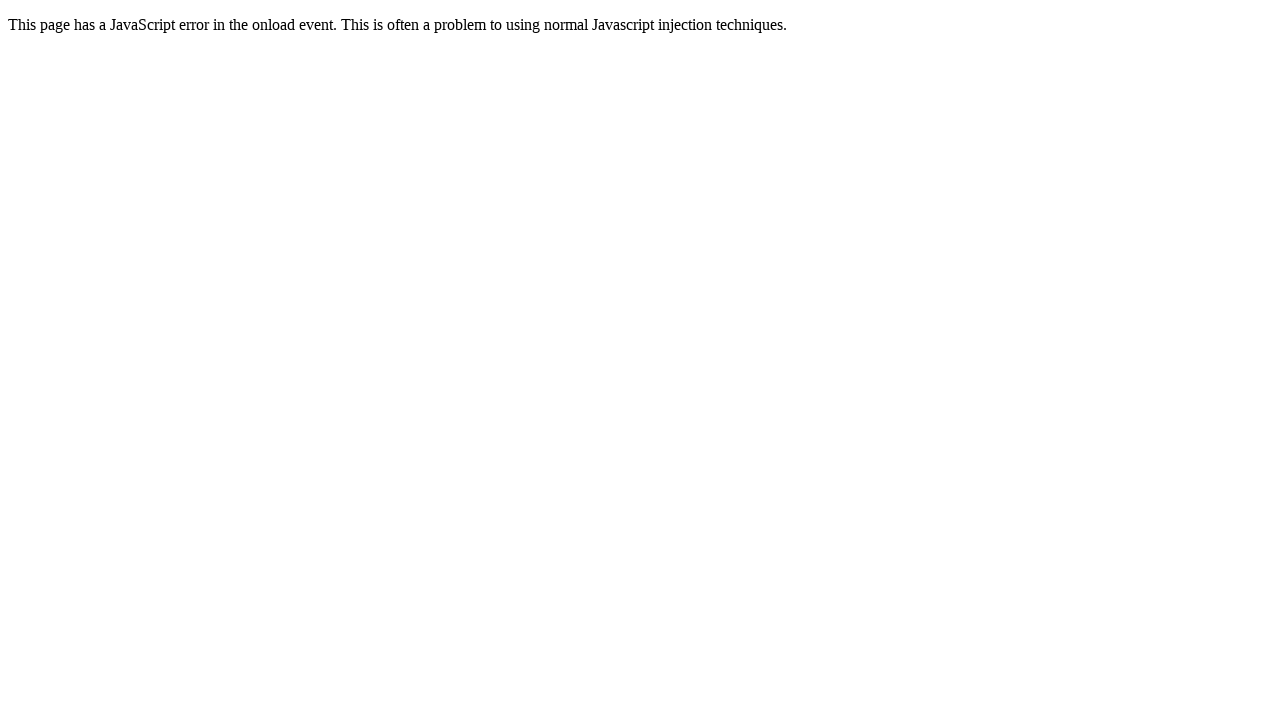

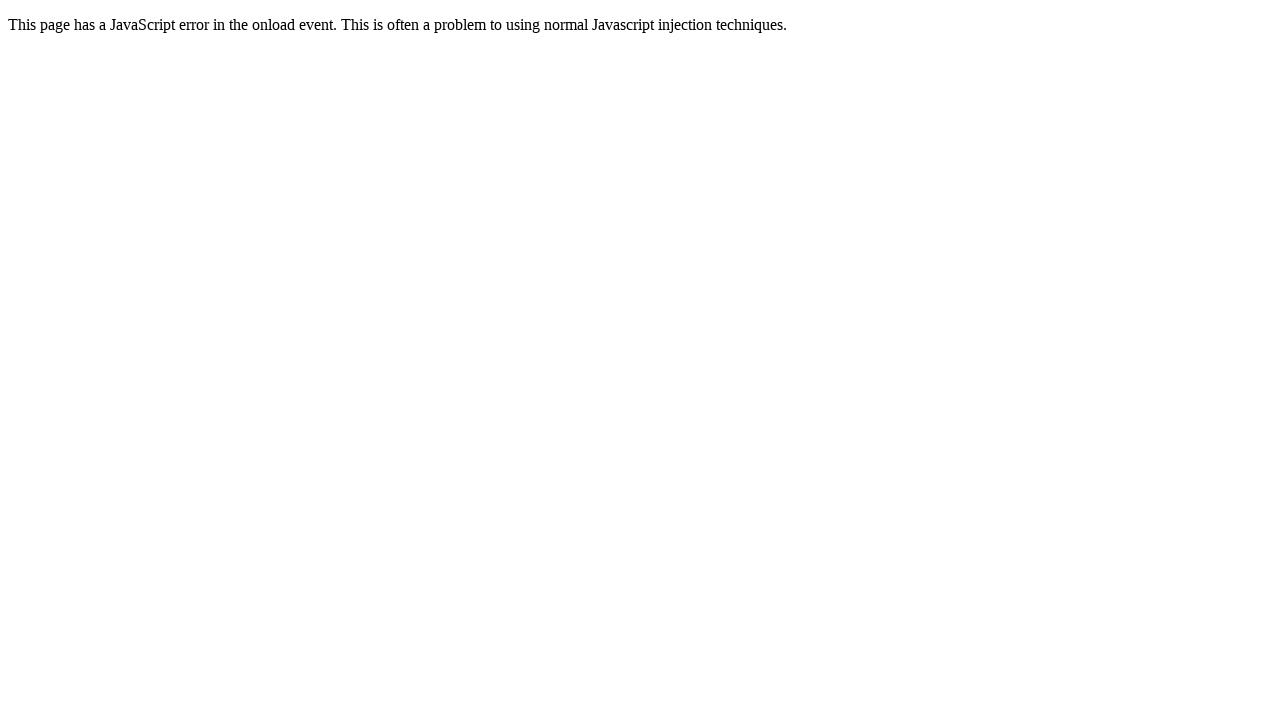